Tests a personal data form by filling all required fields (first name, last name, address, email, phone, city, country, job position, company) while leaving zip code empty, then submits the form to verify validation behavior.

Starting URL: https://bonigarcia.dev/selenium-webdriver-java/data-types.html

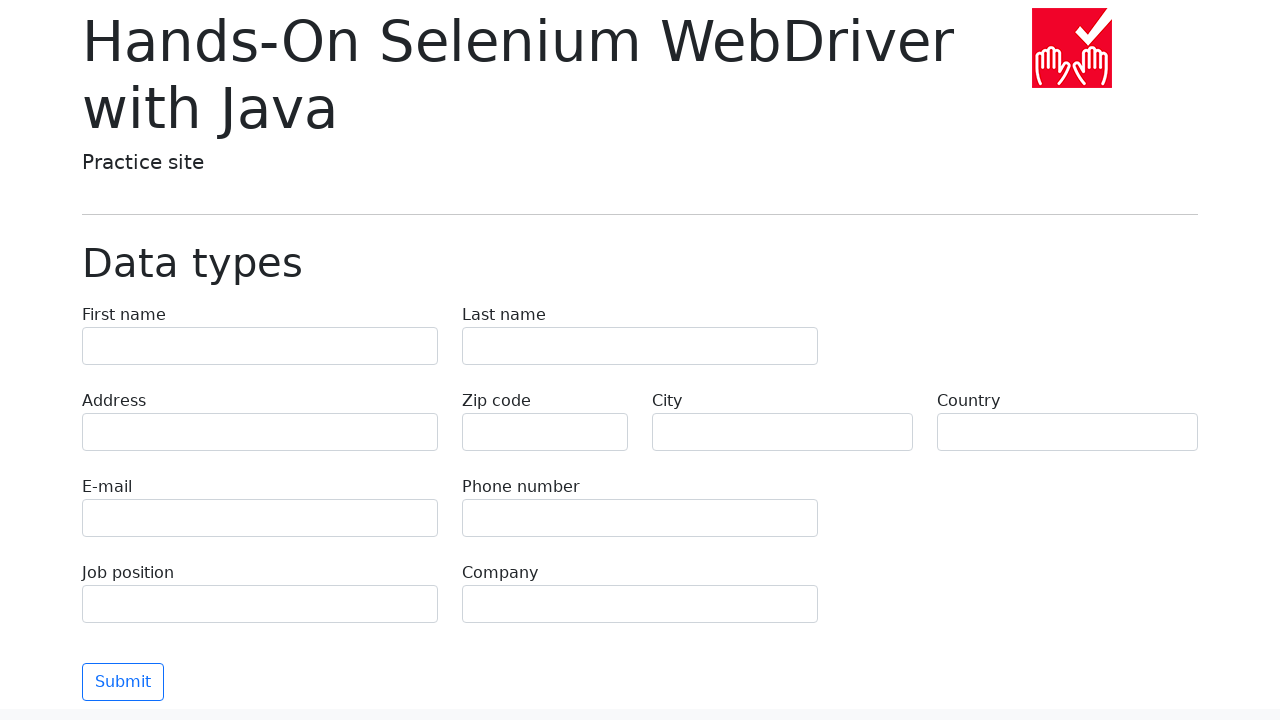

Filled first name field with 'Michael' on input[name="first-name"]
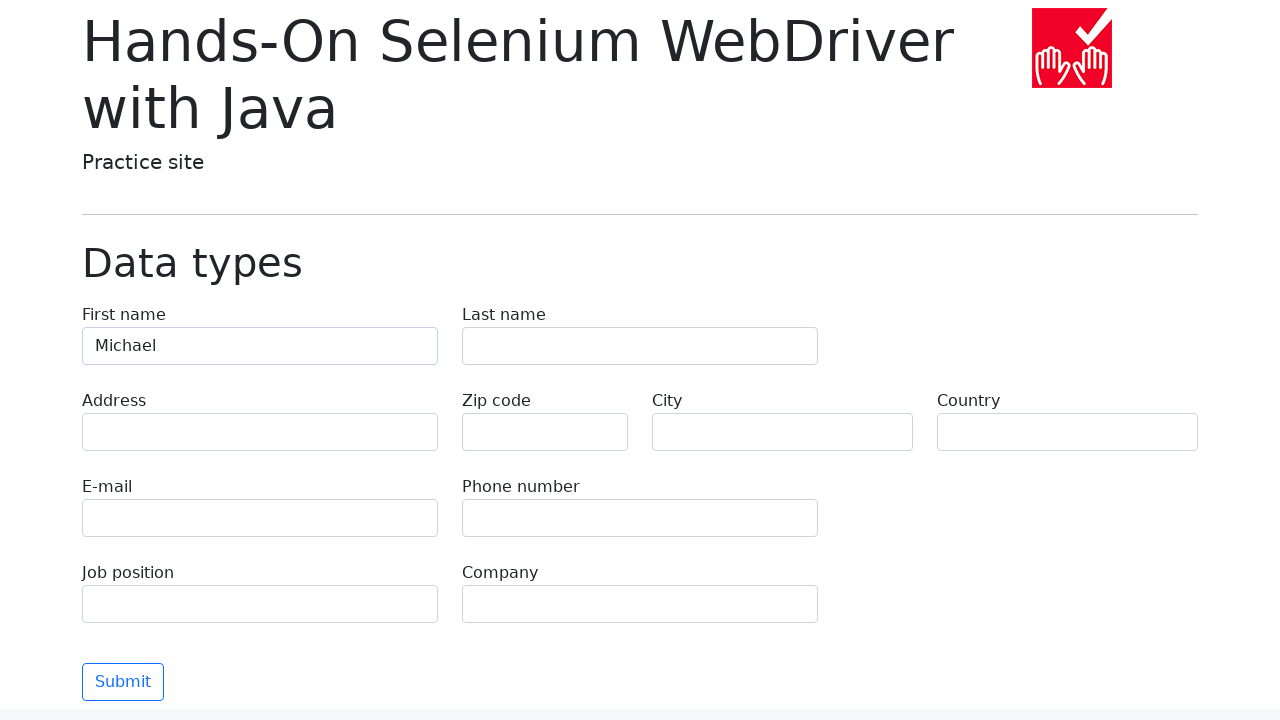

Filled last name field with 'Johnson' on input[name="last-name"]
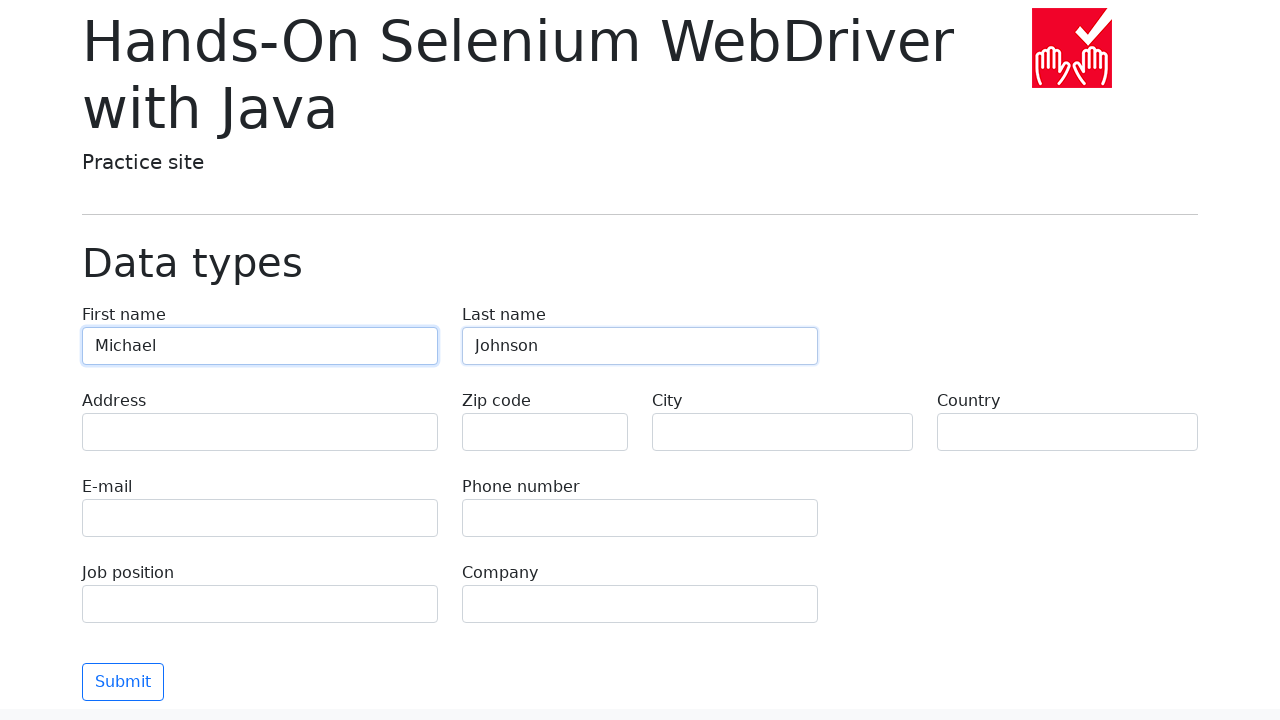

Filled address field with '742 Evergreen Terrace' on input[name="address"]
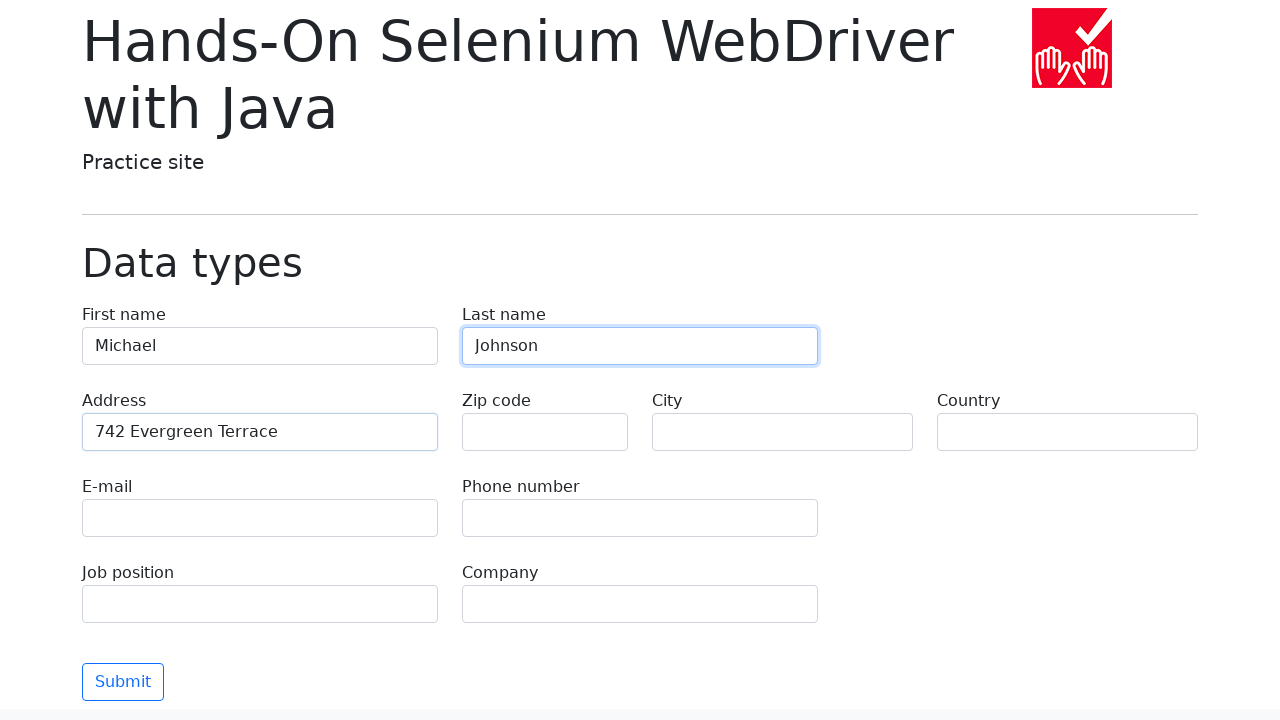

Filled email field with 'michael.johnson@example.com' on input[name="e-mail"]
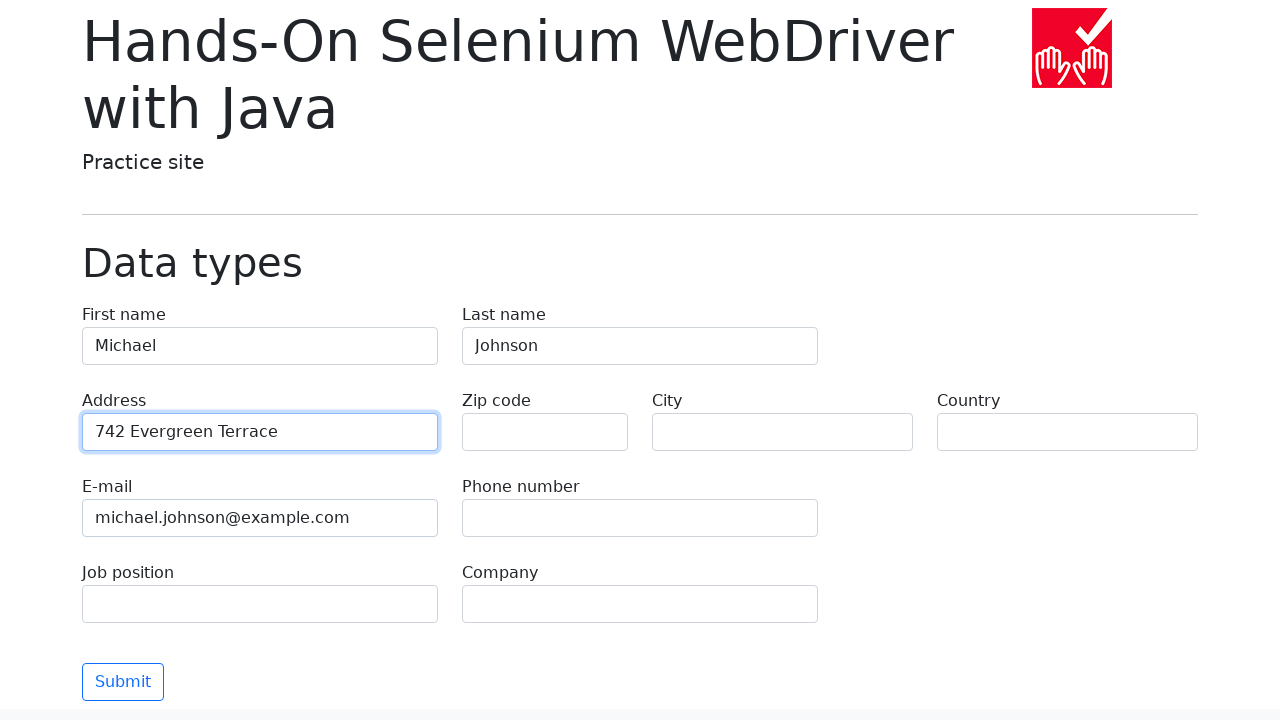

Filled phone field with '5551234567' on input[name="phone"]
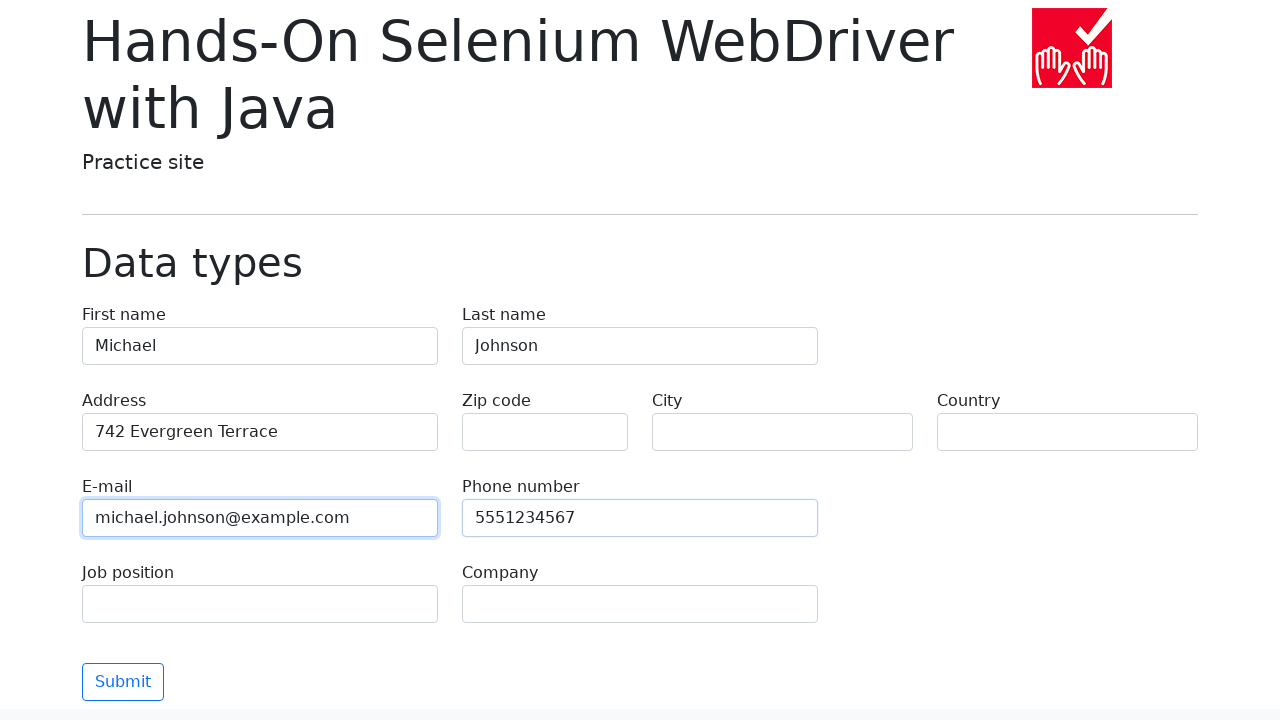

Cleared zip code field to leave it empty on input[name="zip-code"]
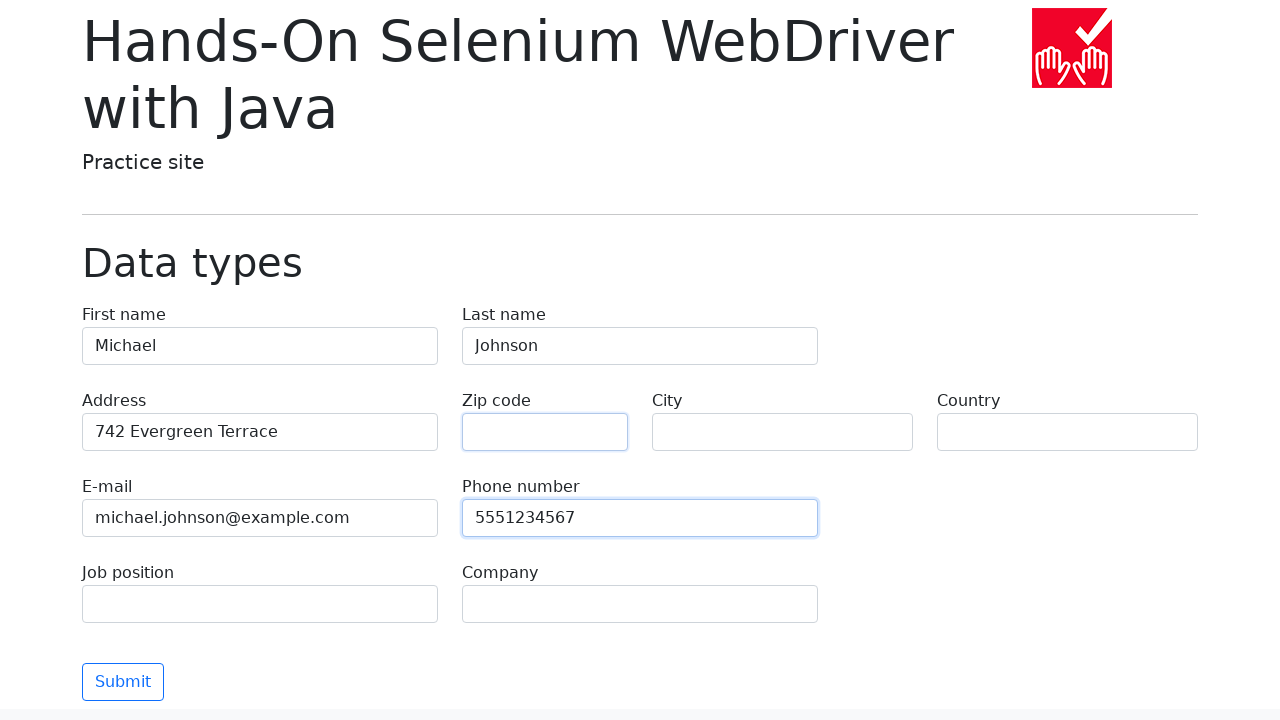

Filled city field with 'Springfield' on input[name="city"]
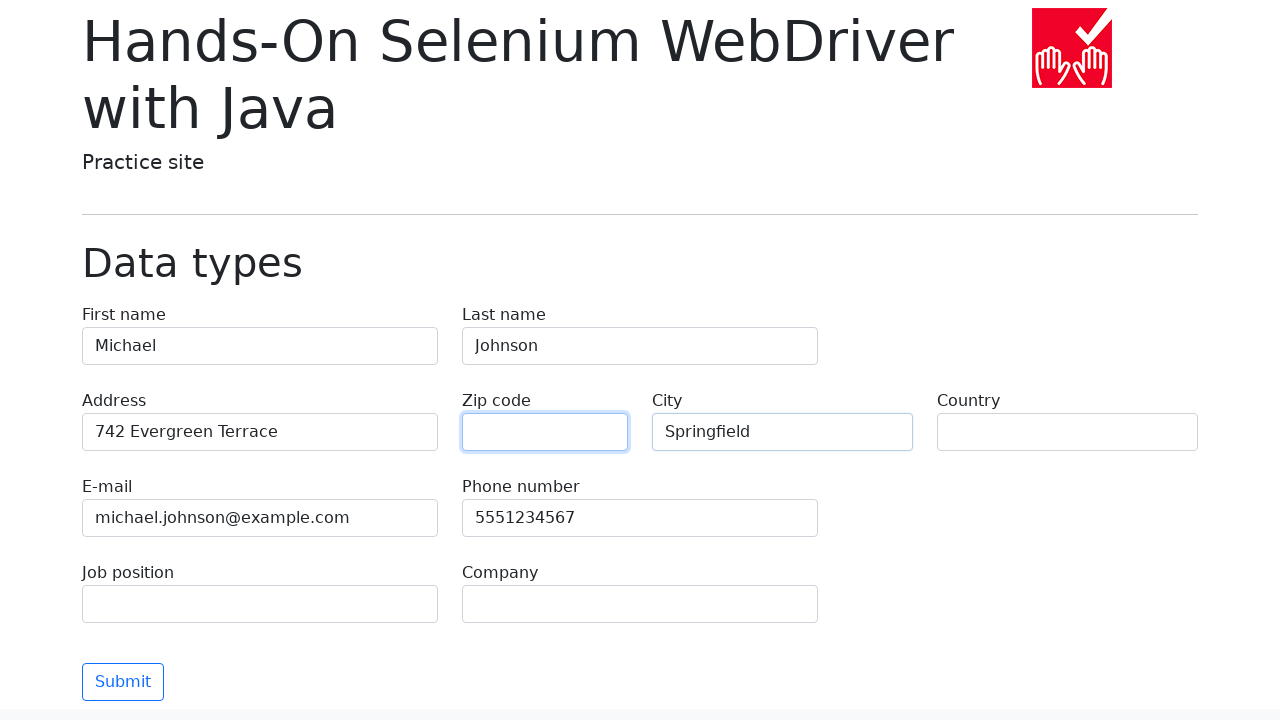

Filled country field with 'United States' on input[name="country"]
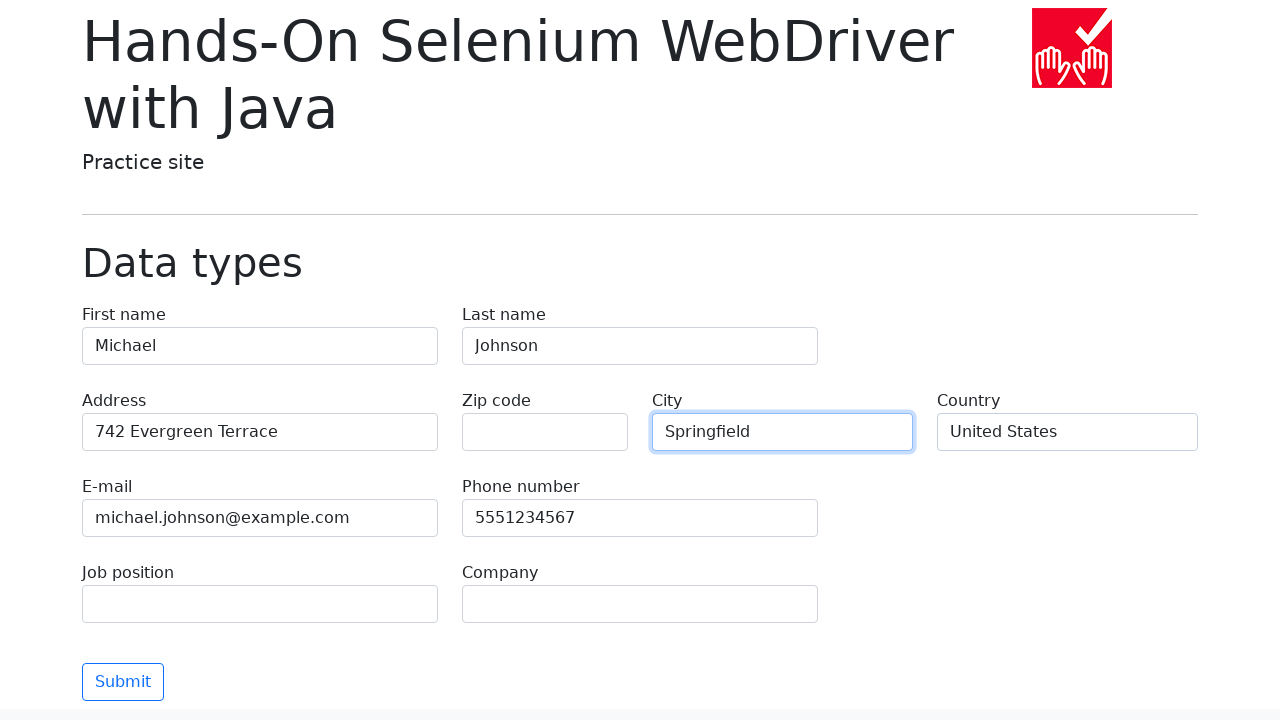

Filled job position field with 'Software Engineer' on input[name="job-position"]
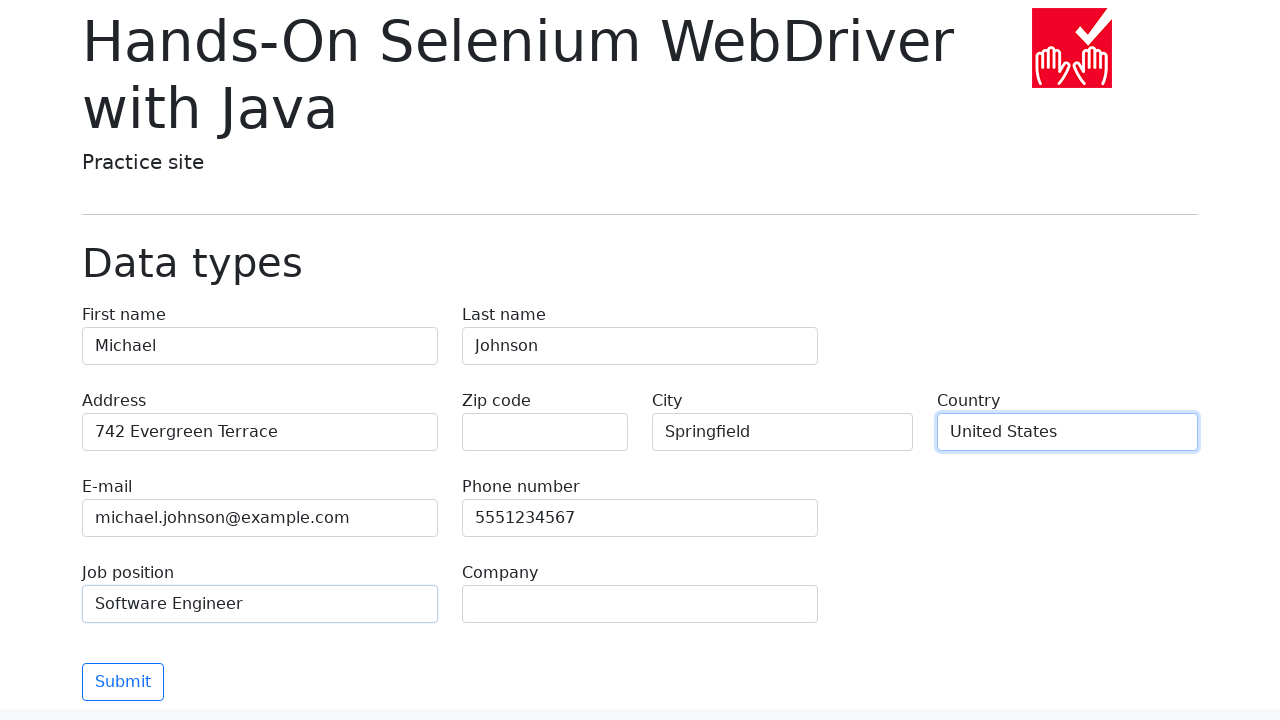

Filled company field with 'Tech Solutions Inc' on input[name="company"]
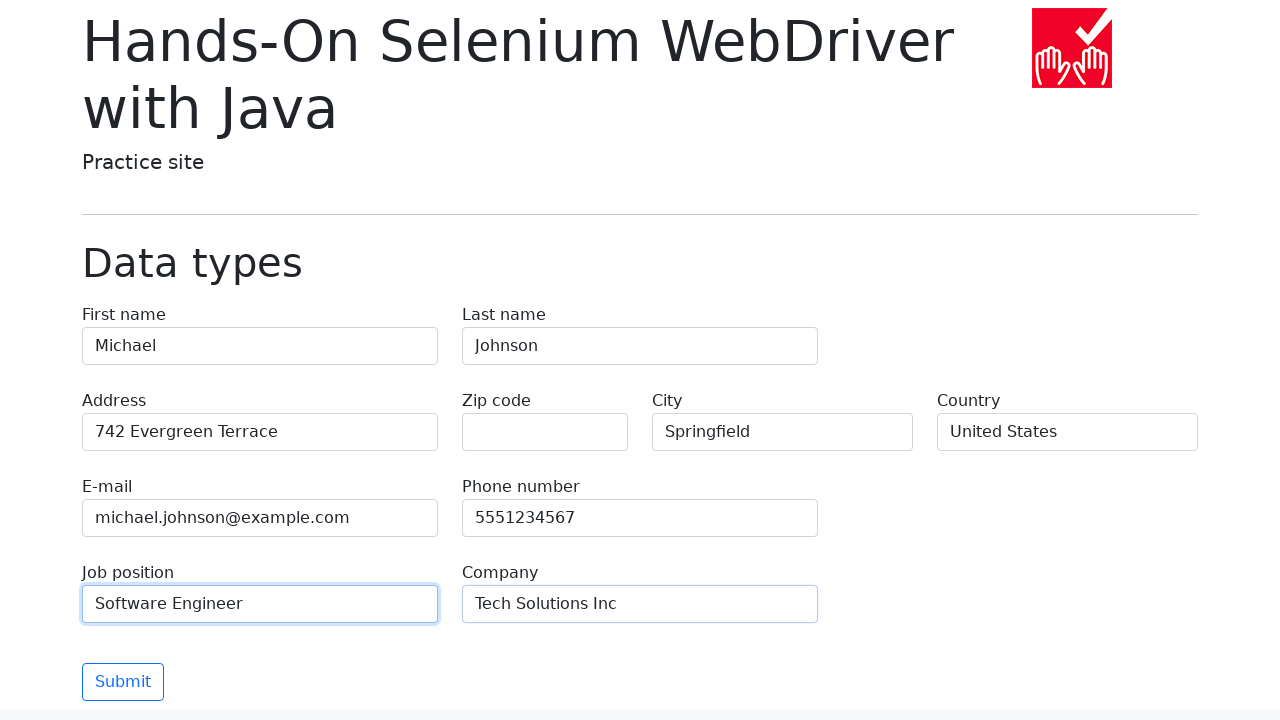

Clicked submit button to submit the form at (123, 682) on button.btn
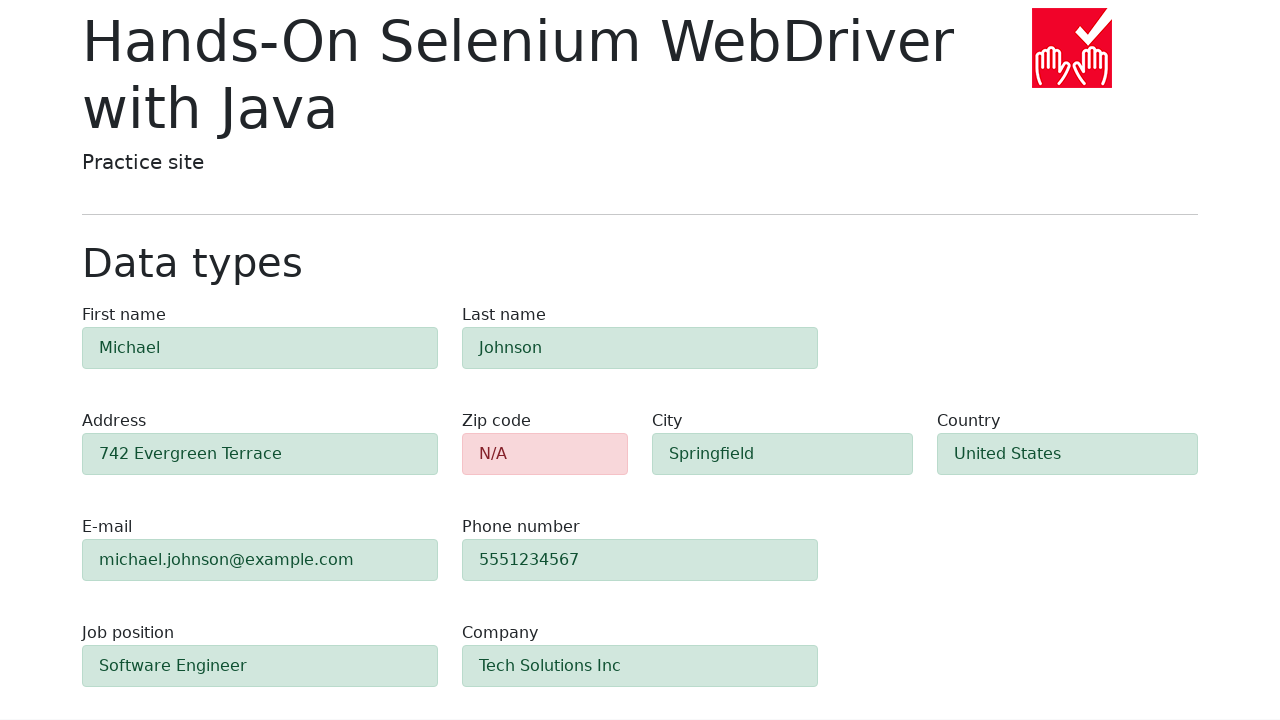

Validation feedback appeared for zip code field
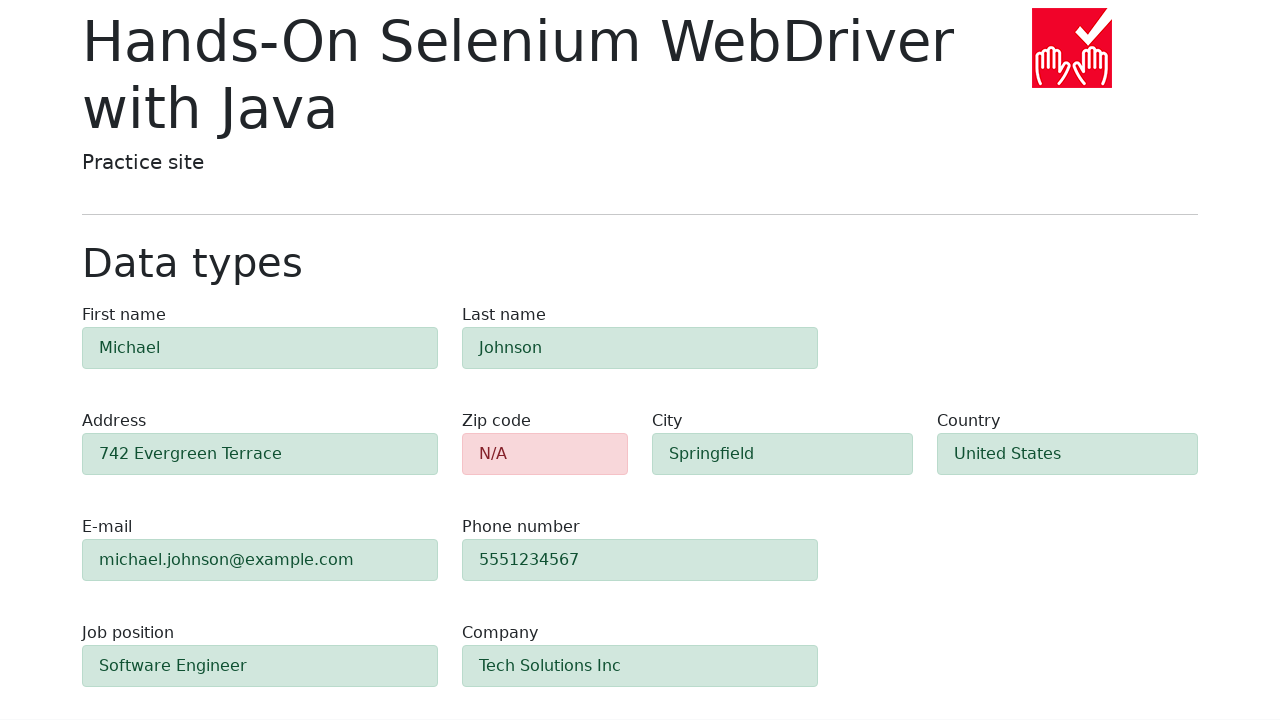

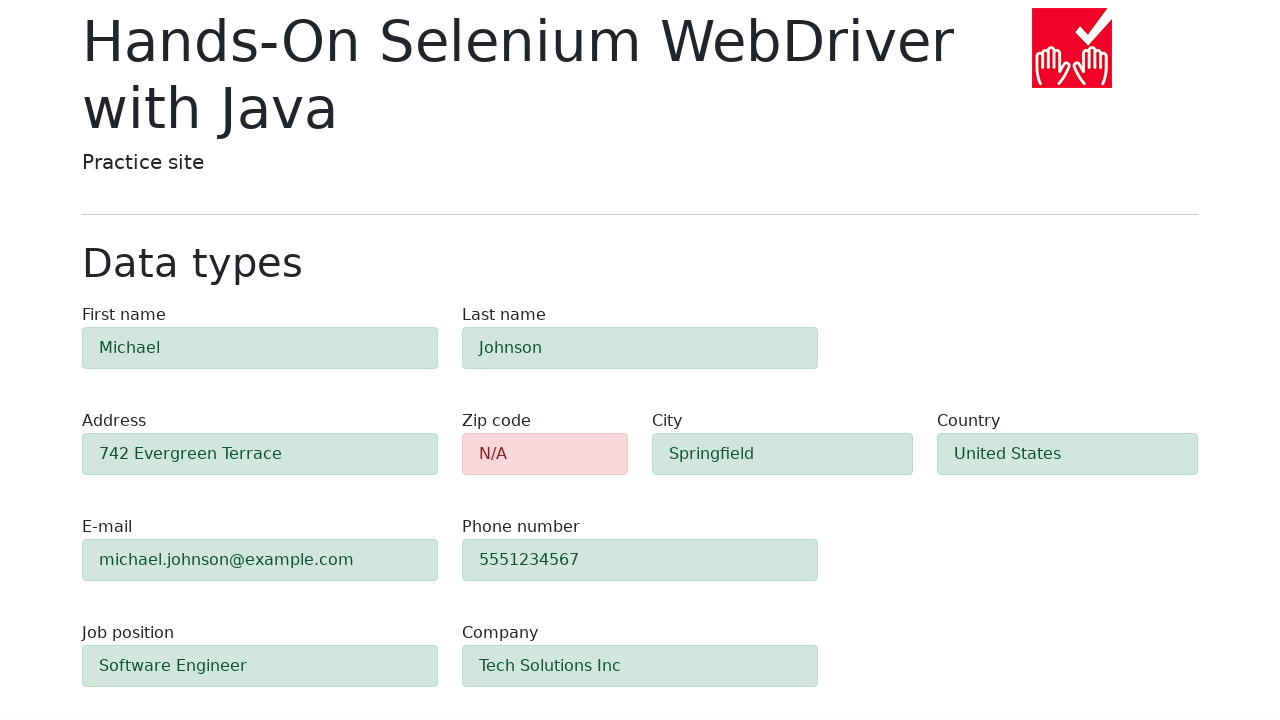